Tests handling of iframes and multi-select dropdowns by switching to an iframe and selecting multiple options from a car selection dropdown

Starting URL: https://www.w3schools.com/tags/tryit.asp?filename=tryhtml_select_multiple

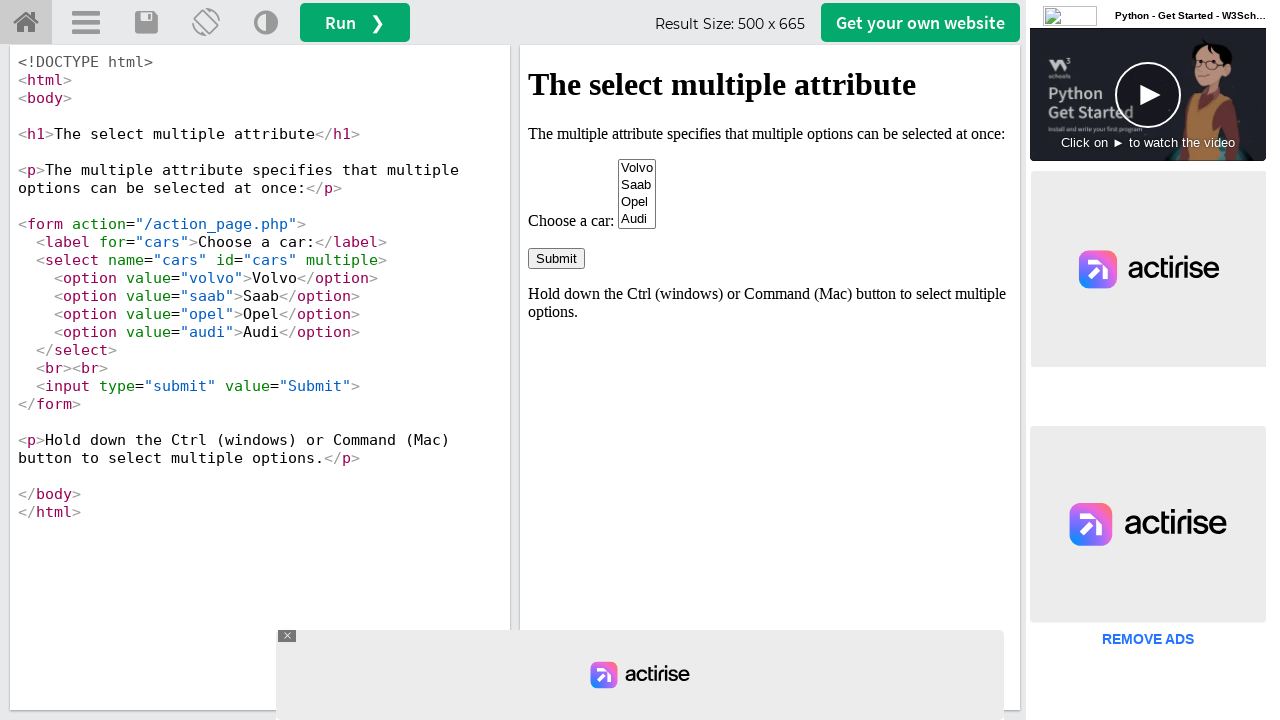

Located iframe with ID 'iframeResult'
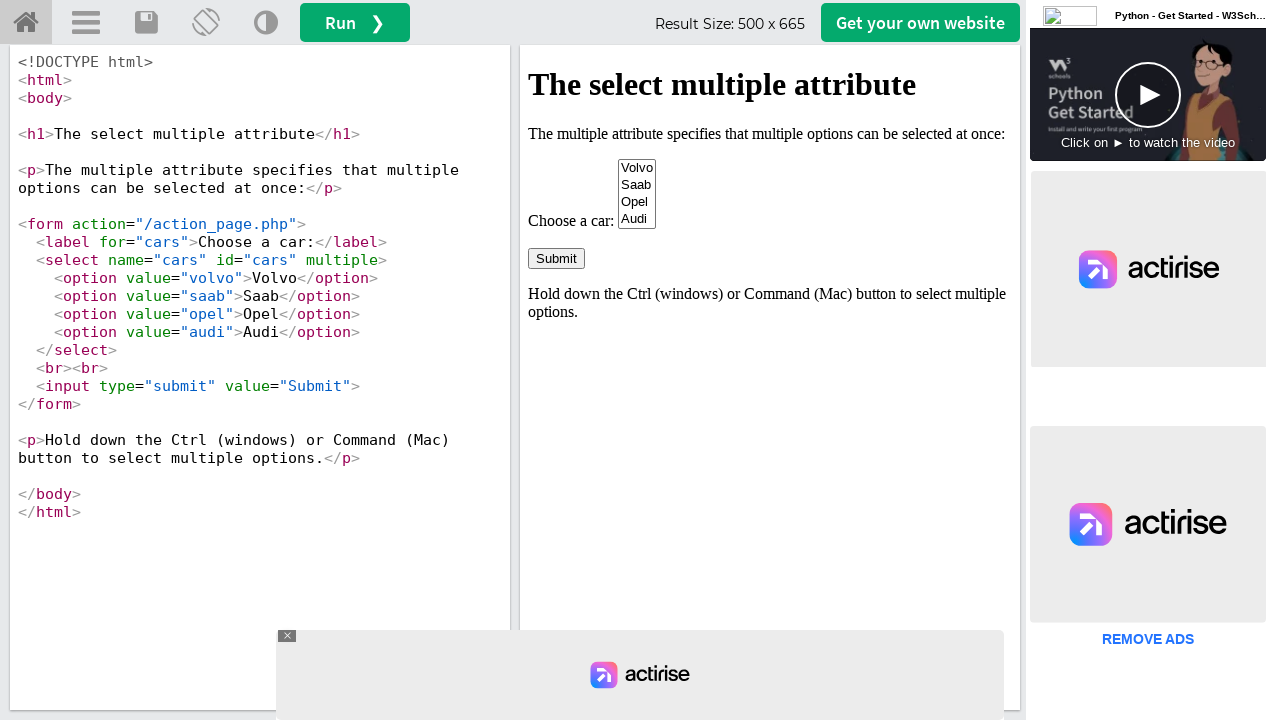

Selected 'Volvo' from the cars multi-select dropdown on #iframeResult >> internal:control=enter-frame >> select[name='cars']
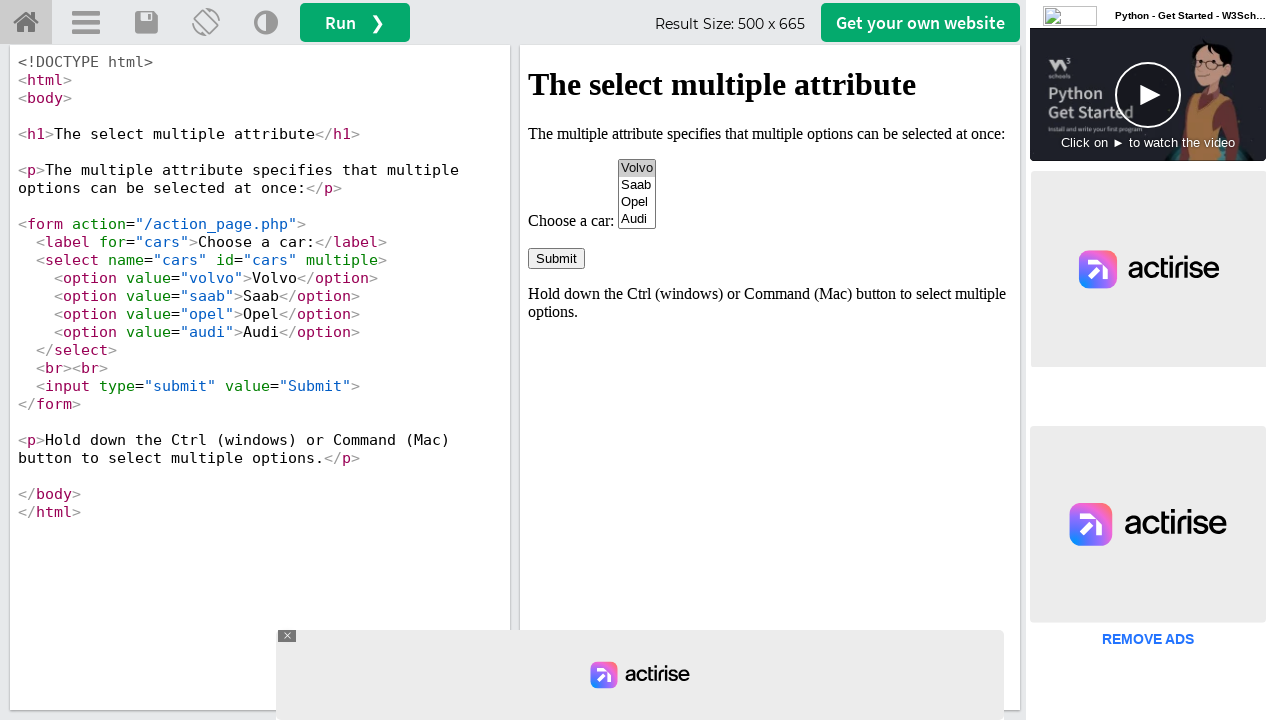

Selected 'Volvo' and 'Opel' from the cars multi-select dropdown on #iframeResult >> internal:control=enter-frame >> select[name='cars']
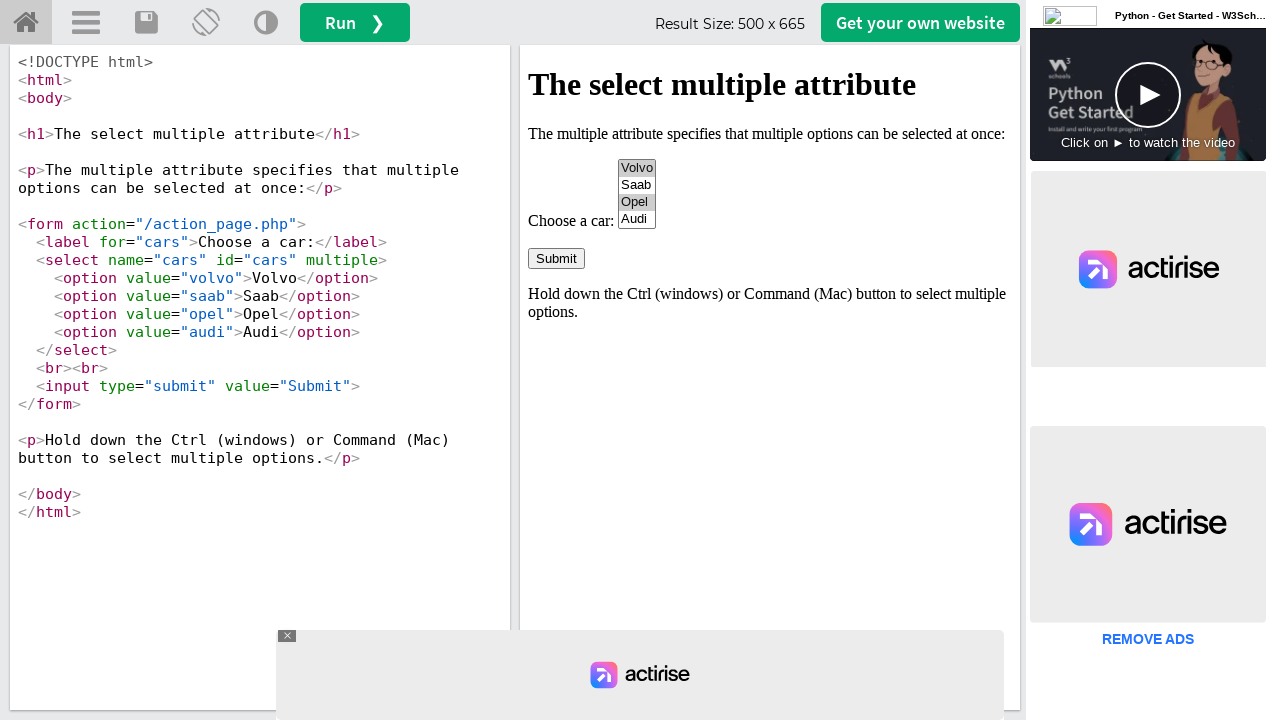

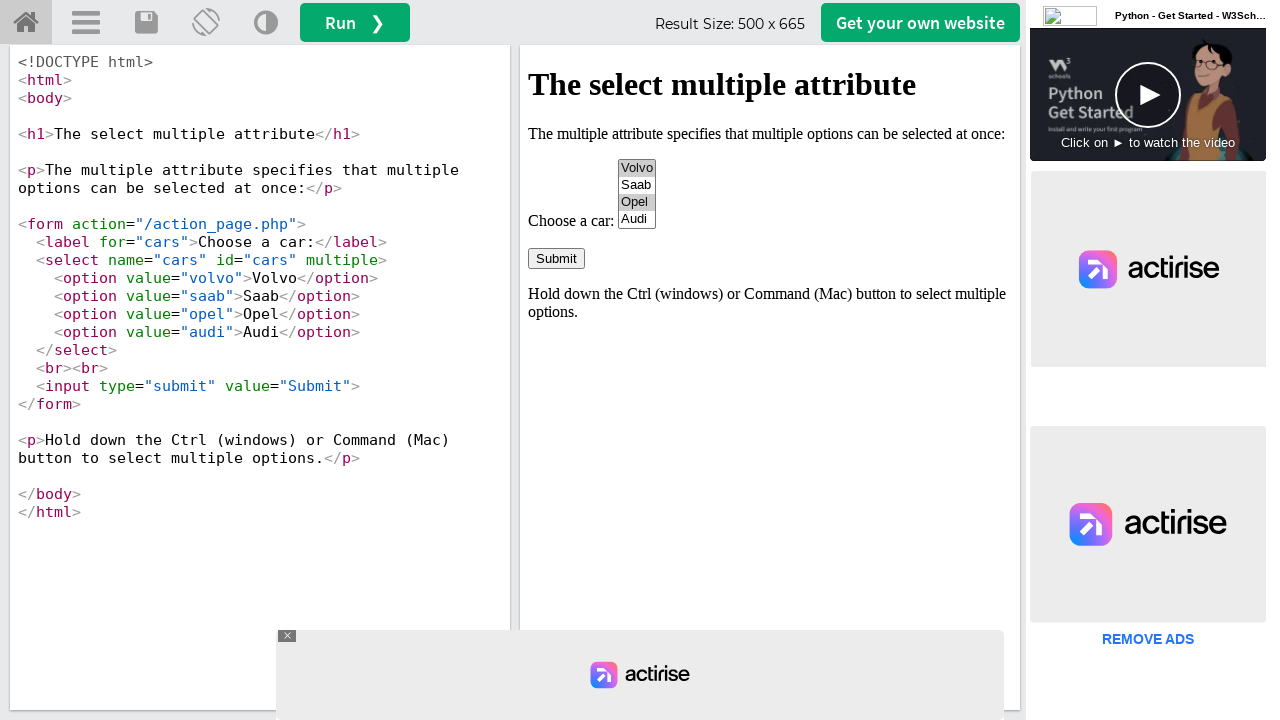